Tests right-click (context click) functionality on an image element within a popup menu sample page

Starting URL: https://deluxe-menu.com/popup-mode-sample.html

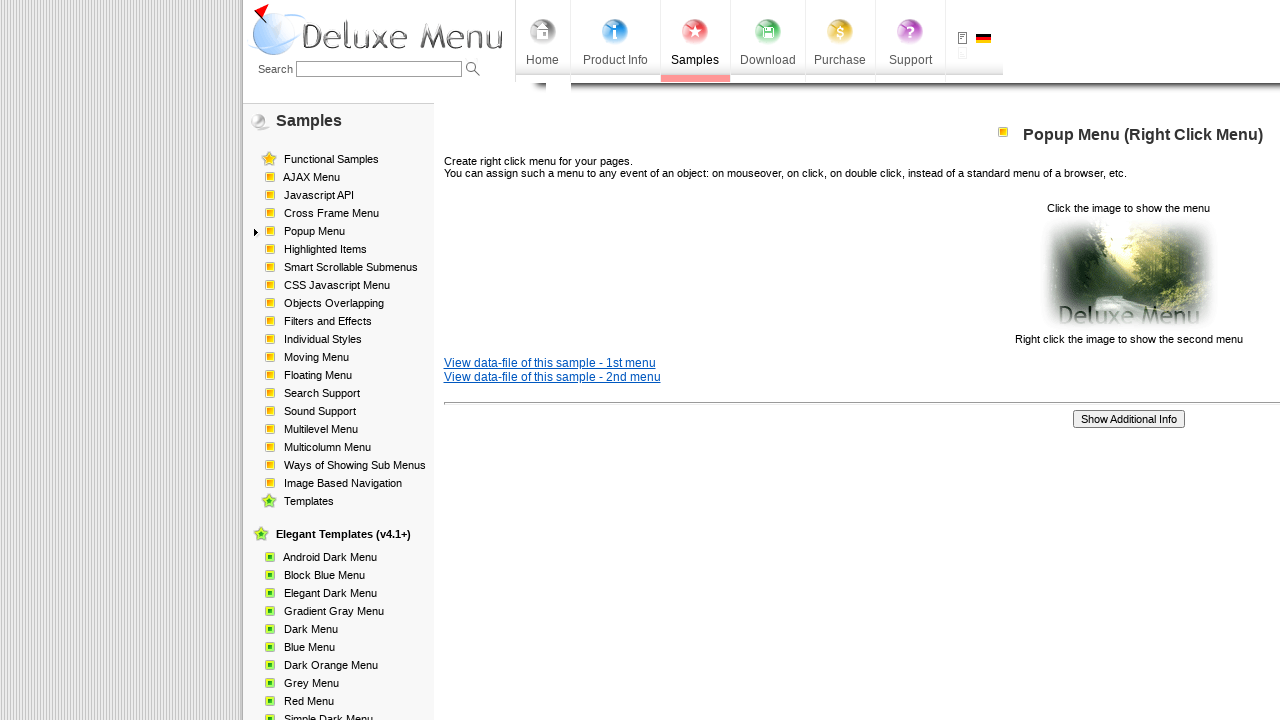

Located image element following dm2m0 div
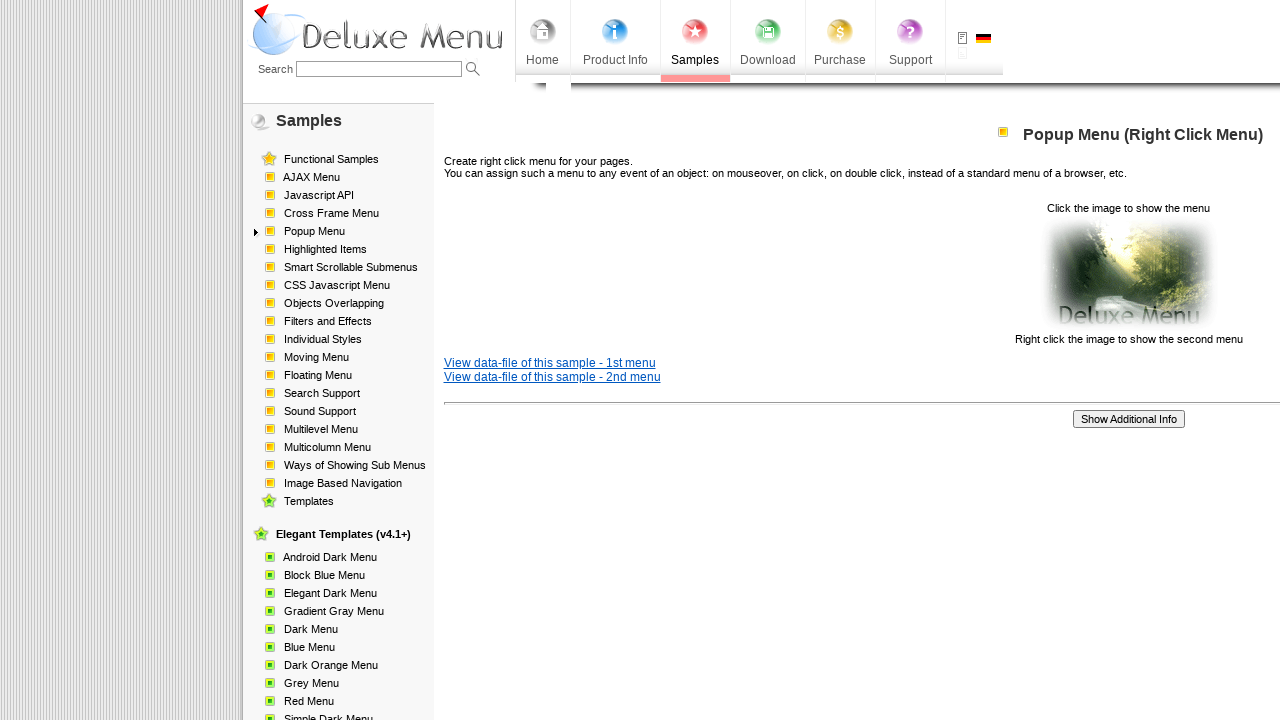

Right-clicked (context clicked) on image element at (1128, 274) on xpath=//div[@id='dm2m0']/following-sibling::p/img
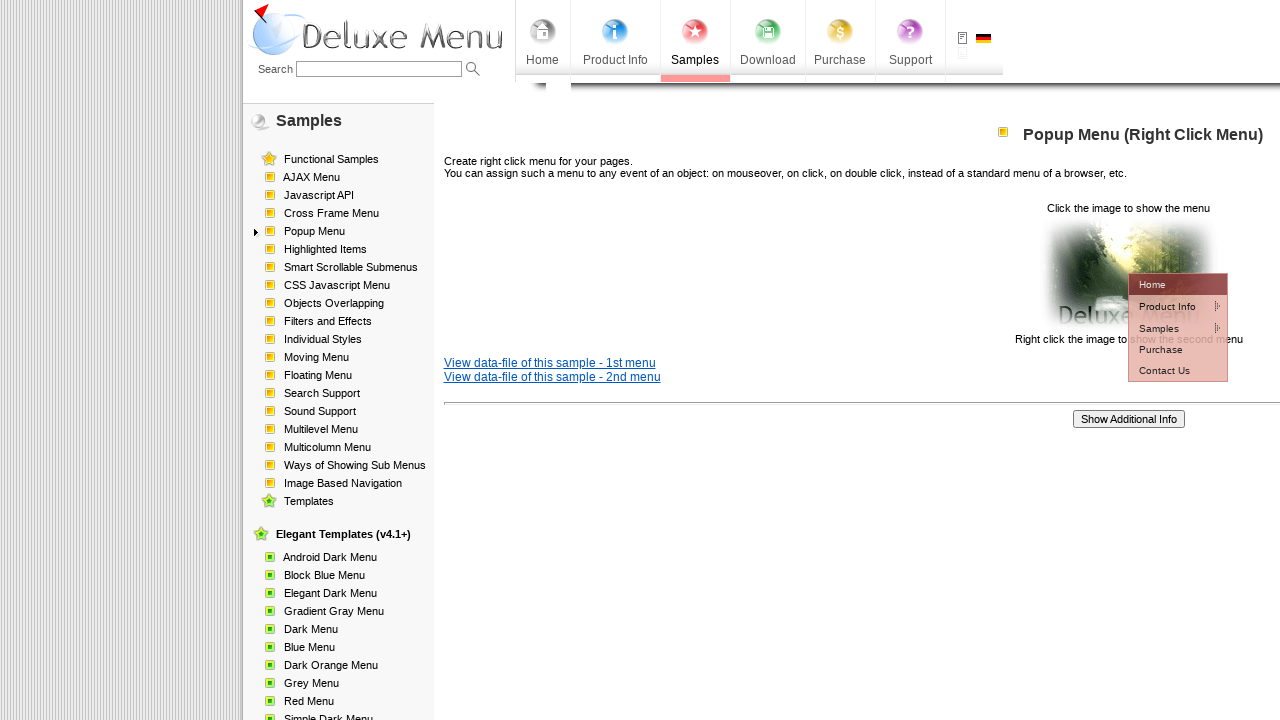

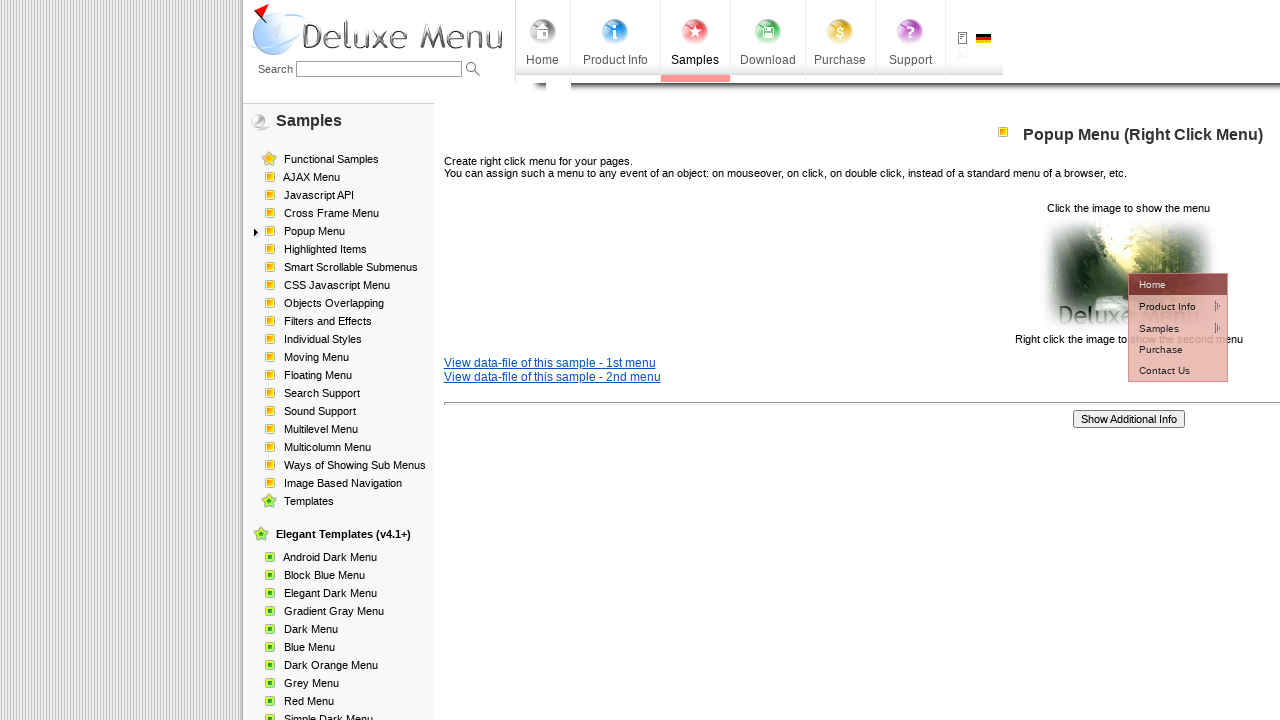